Tests adding a new todo item by clicking the input field, filling in a task description, and pressing Enter to submit

Starting URL: https://demo.playwright.dev/todomvc/#/

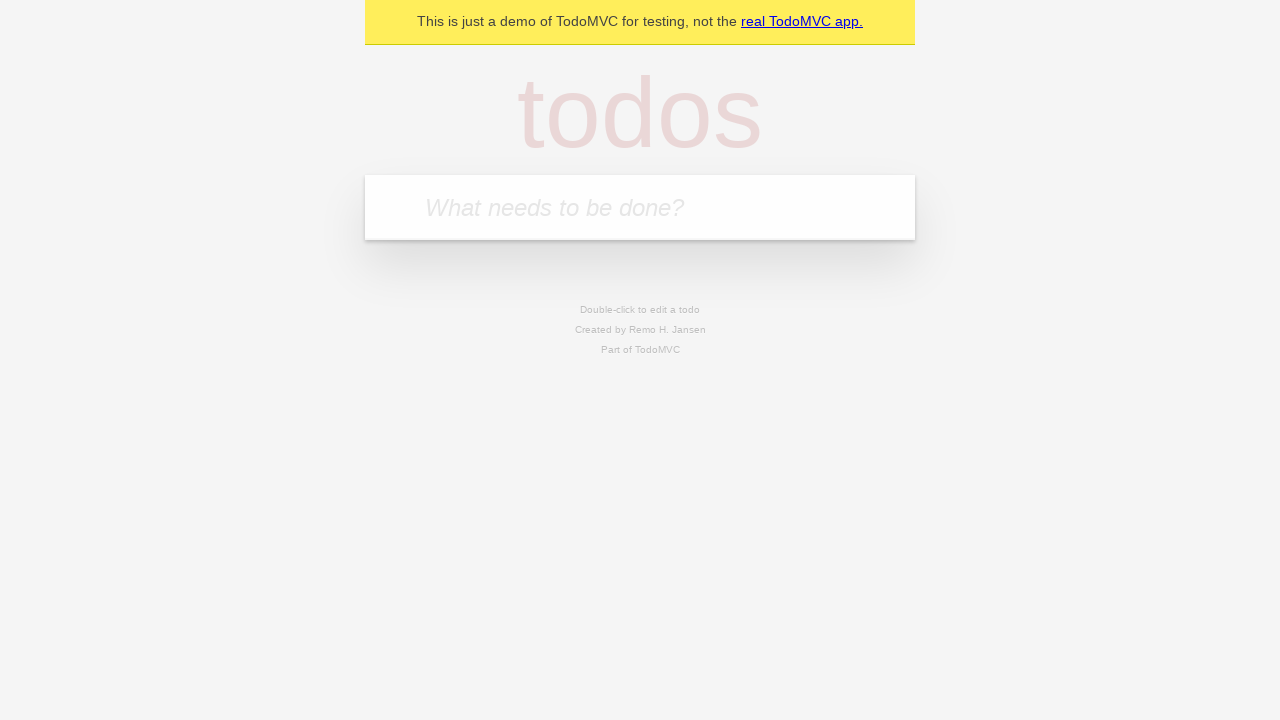

Clicked on the todo input field at (640, 207) on internal:attr=[placeholder="What needs to be done?"i]
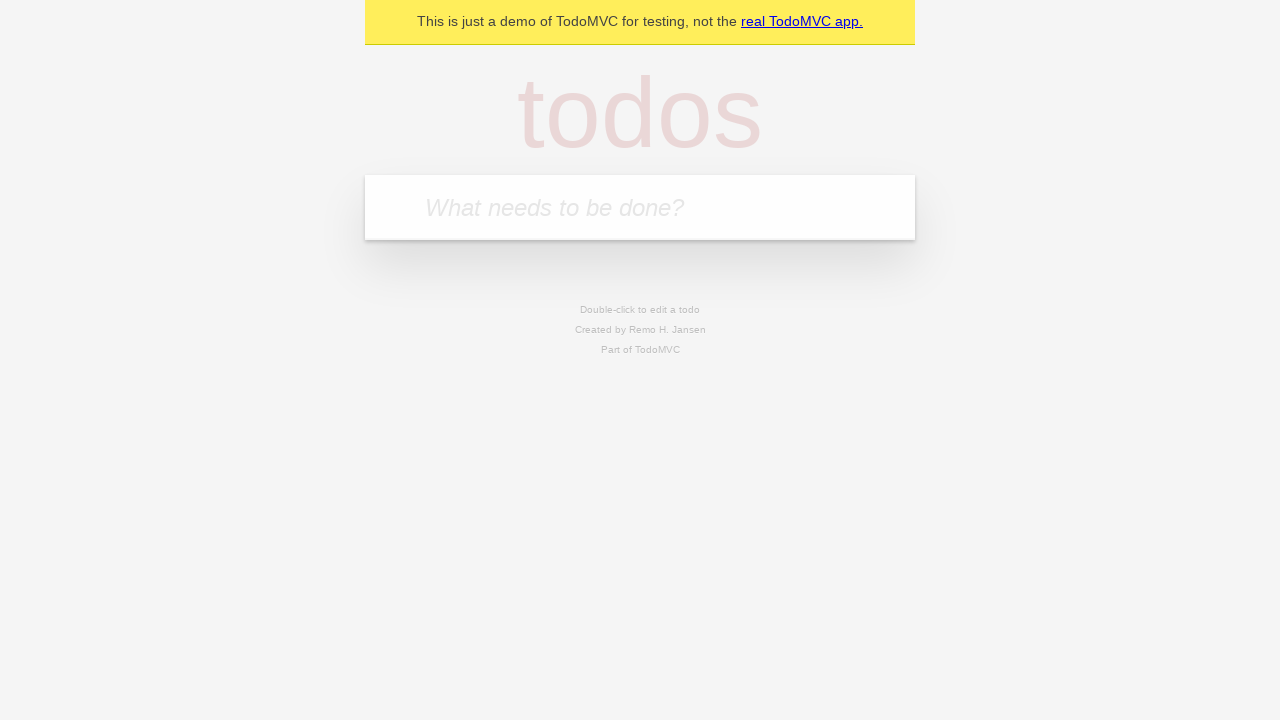

Filled in todo text: 'Создать первый сценарий playwright' on internal:attr=[placeholder="What needs to be done?"i]
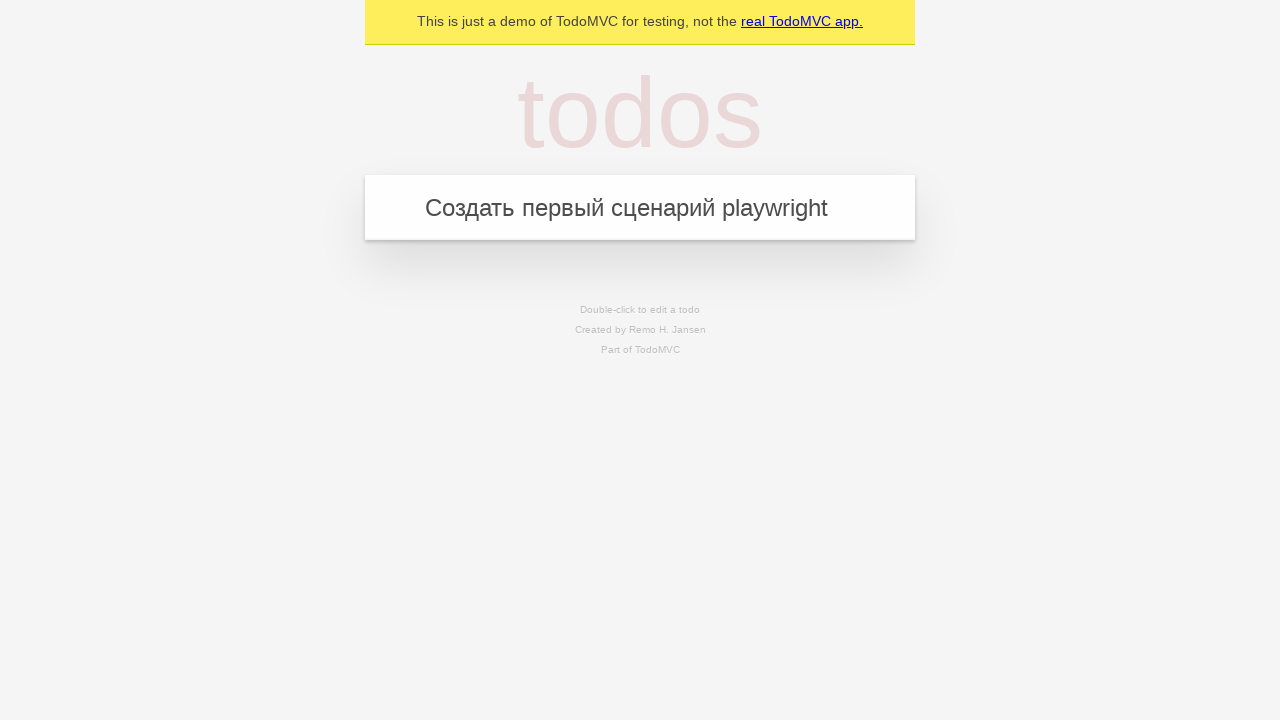

Pressed Enter to submit the new todo item on internal:attr=[placeholder="What needs to be done?"i]
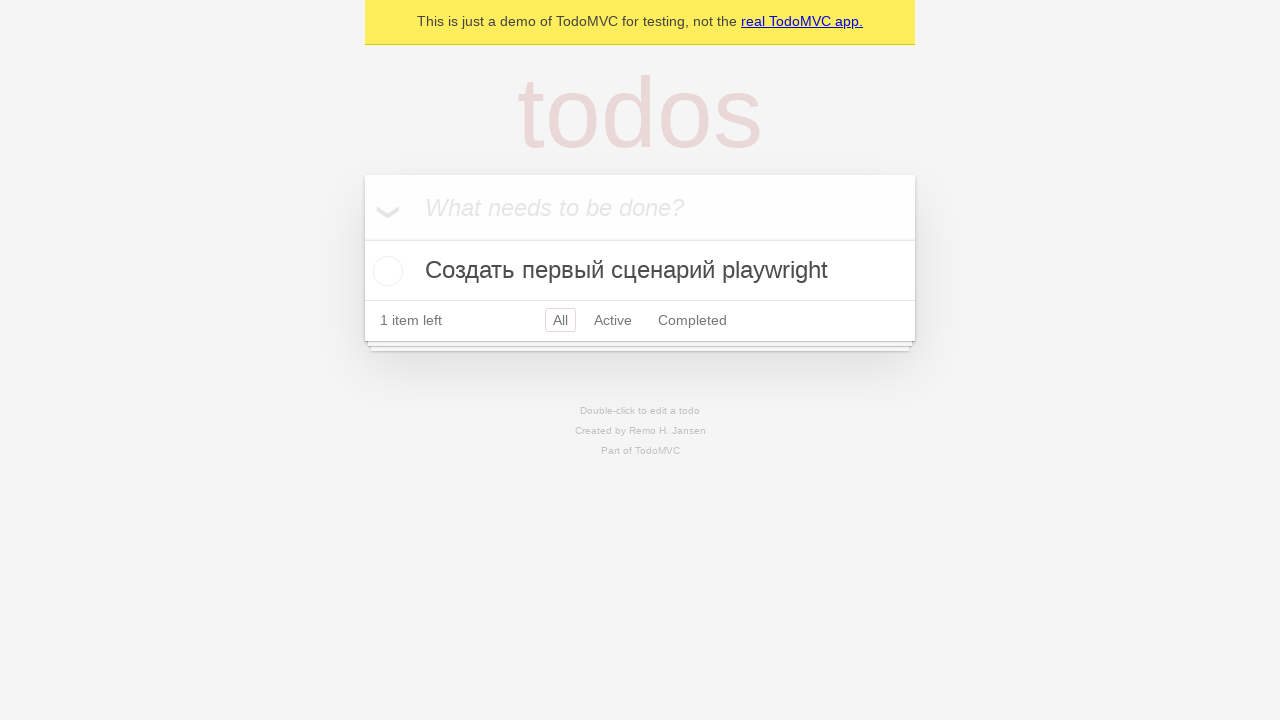

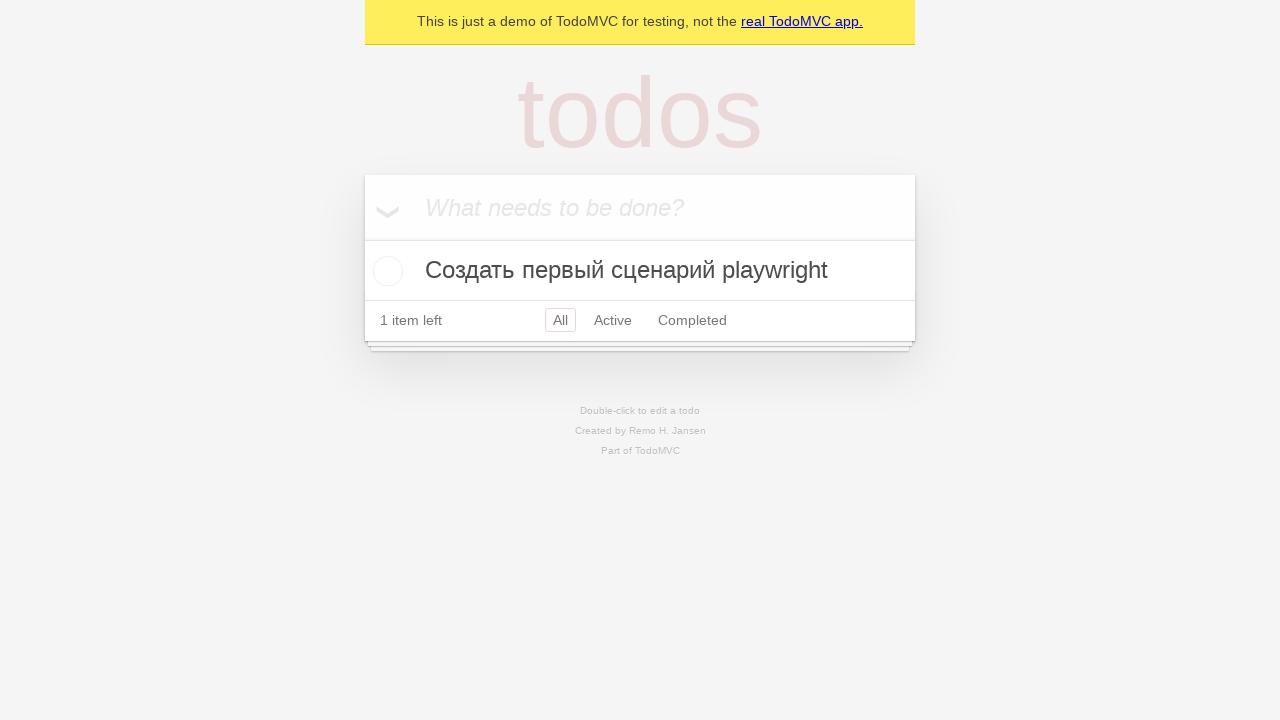